Tests the Playwright homepage by verifying the title contains "Playwright", checking the "Get Started" link has the correct href attribute, clicking it, and verifying navigation to the intro page.

Starting URL: https://playwright.dev

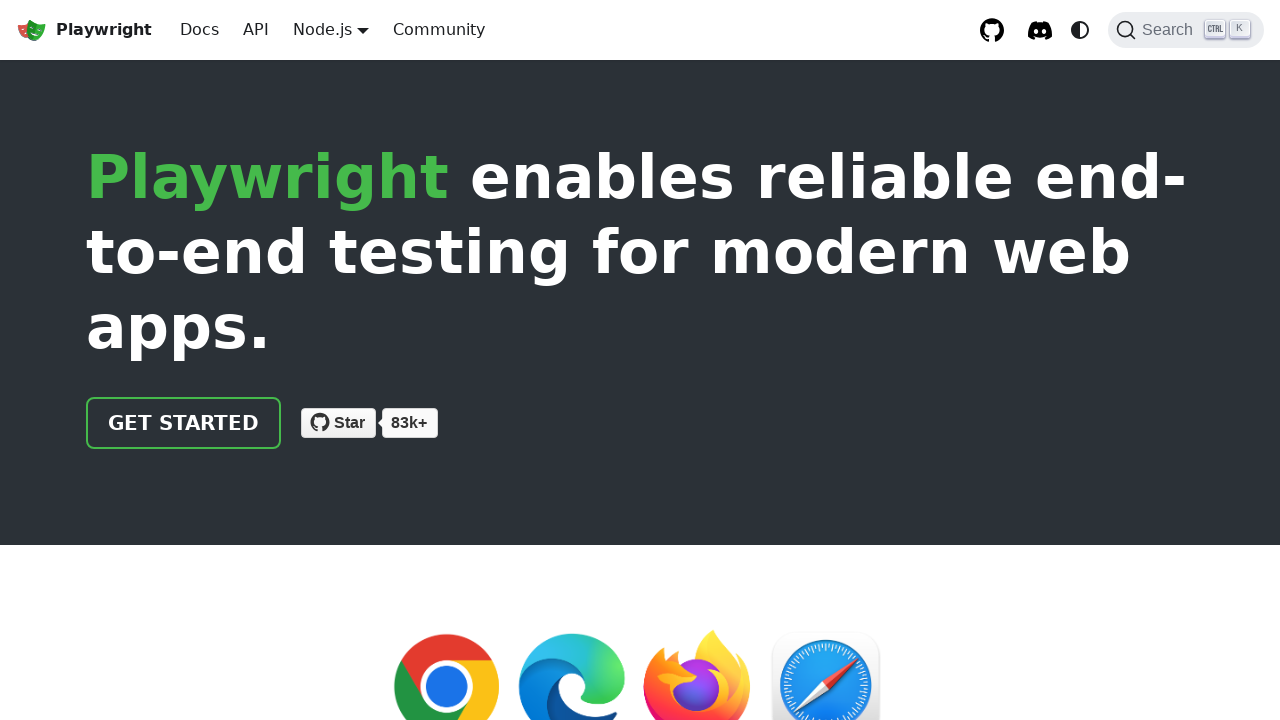

Verified page title contains 'Playwright'
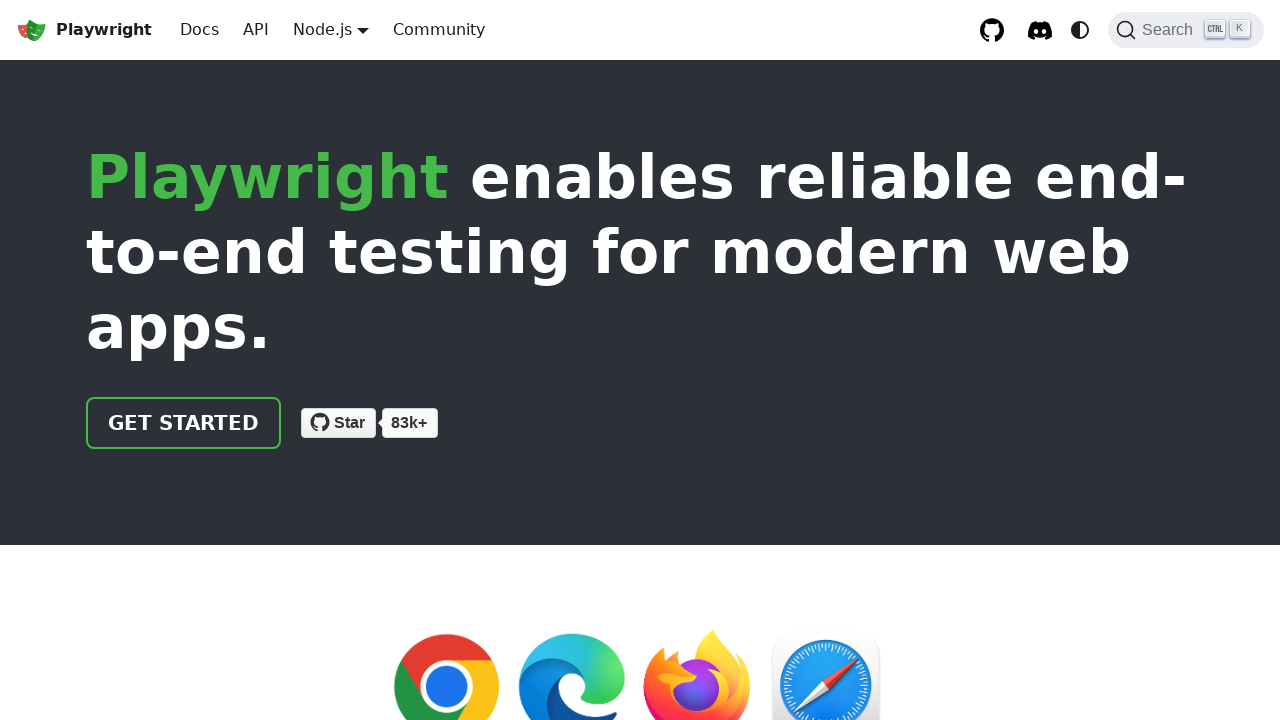

Located the 'Get Started' link
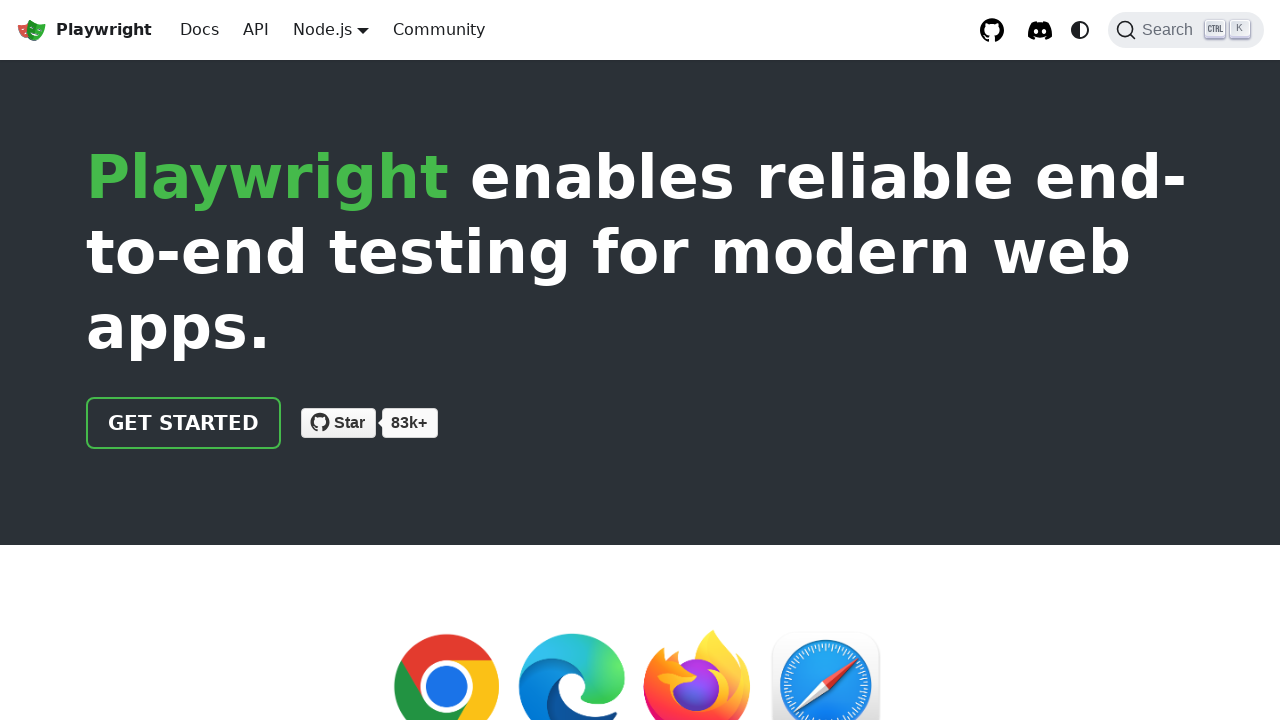

Verified 'Get Started' link href is '/docs/intro'
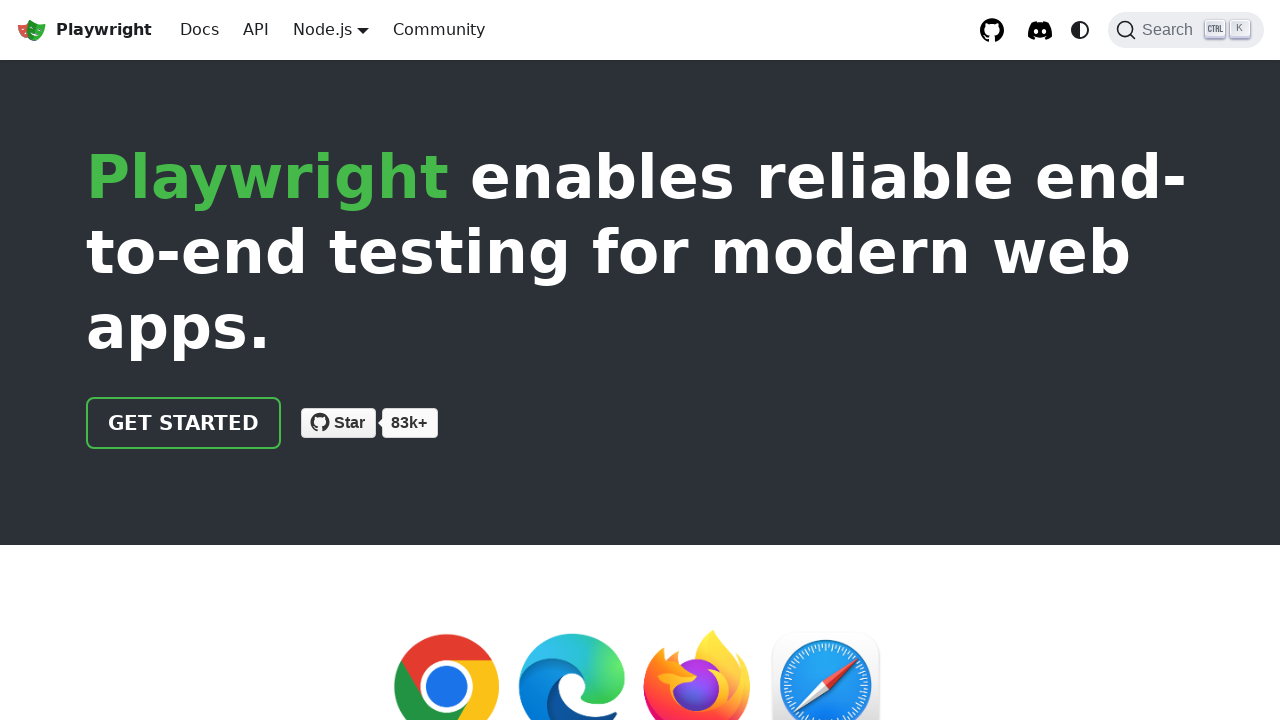

Clicked the 'Get Started' link at (184, 423) on text=Get Started
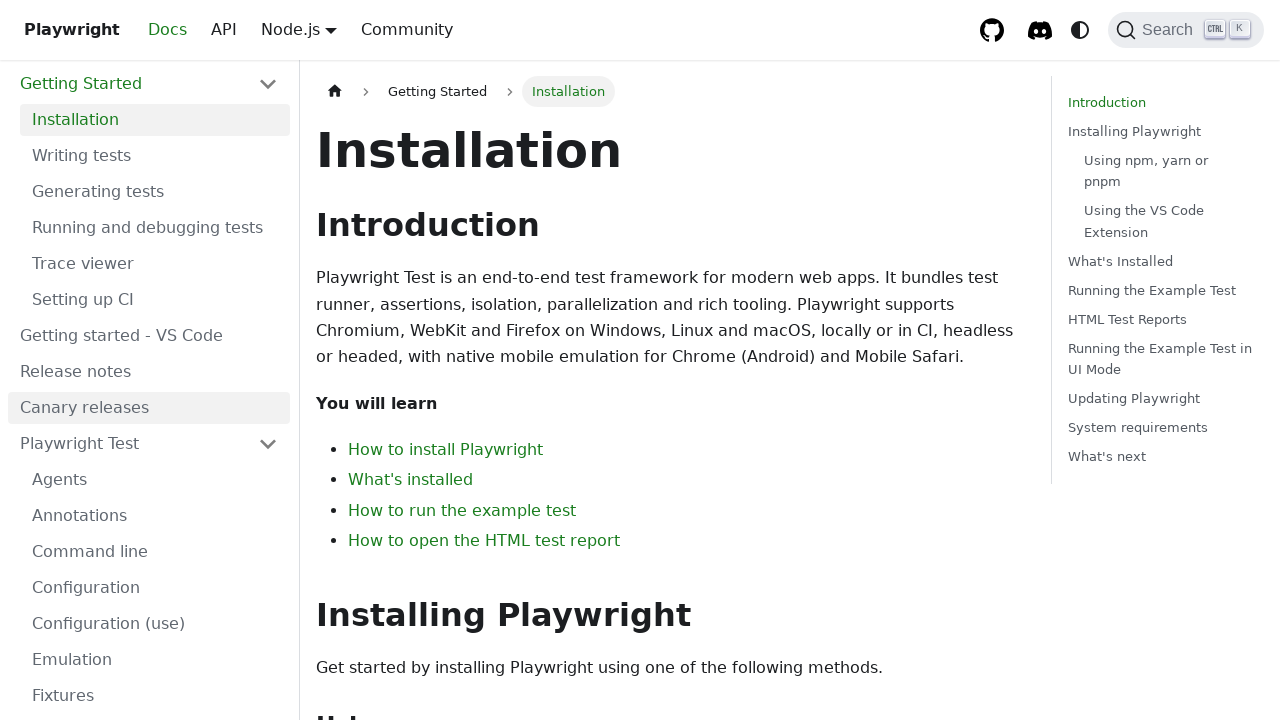

Navigated to intro page and verified URL contains 'intro'
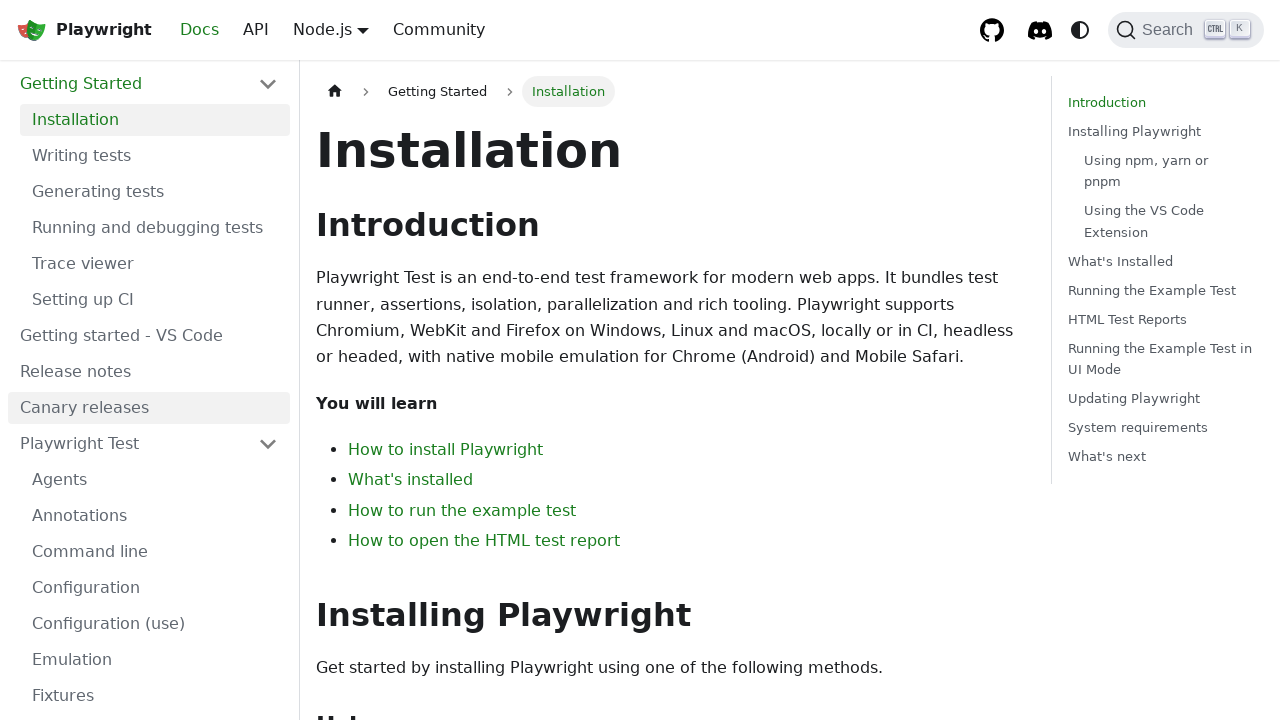

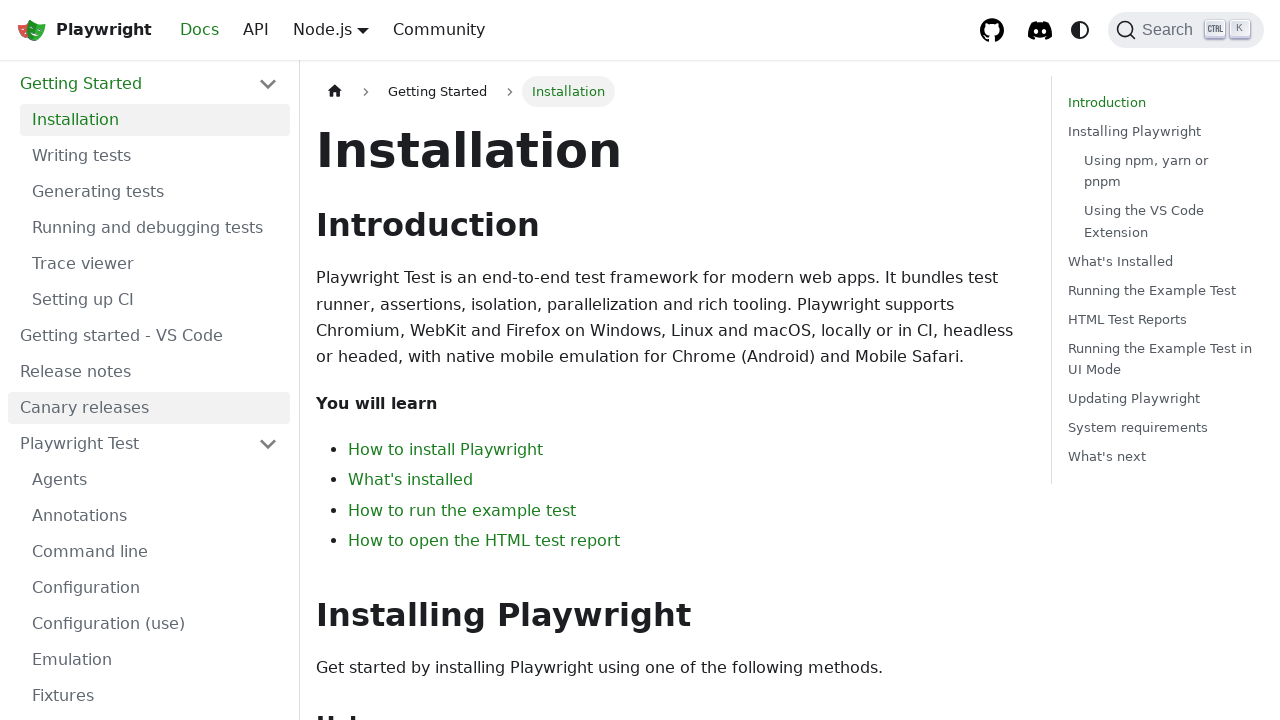